Tests the passenger selection dropdown by clicking to open it, incrementing the adult count 4 times, and closing the dropdown

Starting URL: https://rahulshettyacademy.com/dropdownsPractise/

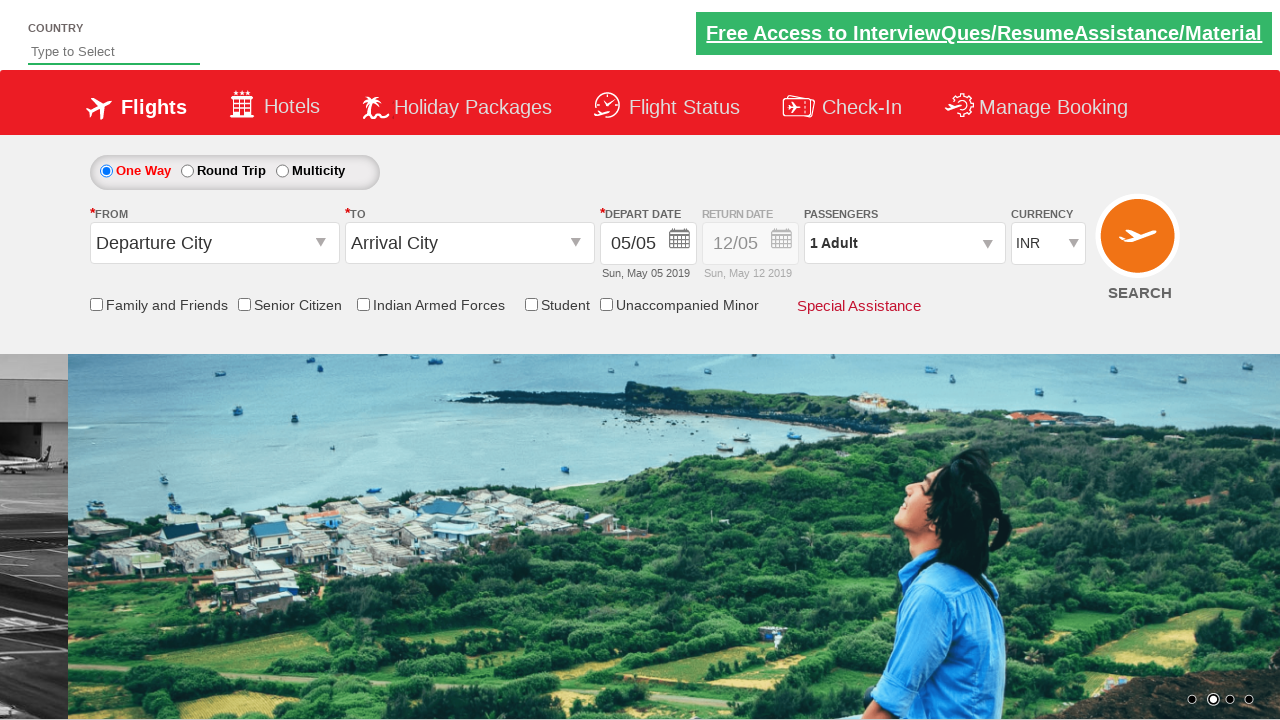

Clicked passenger info dropdown to open it at (904, 243) on #divpaxinfo
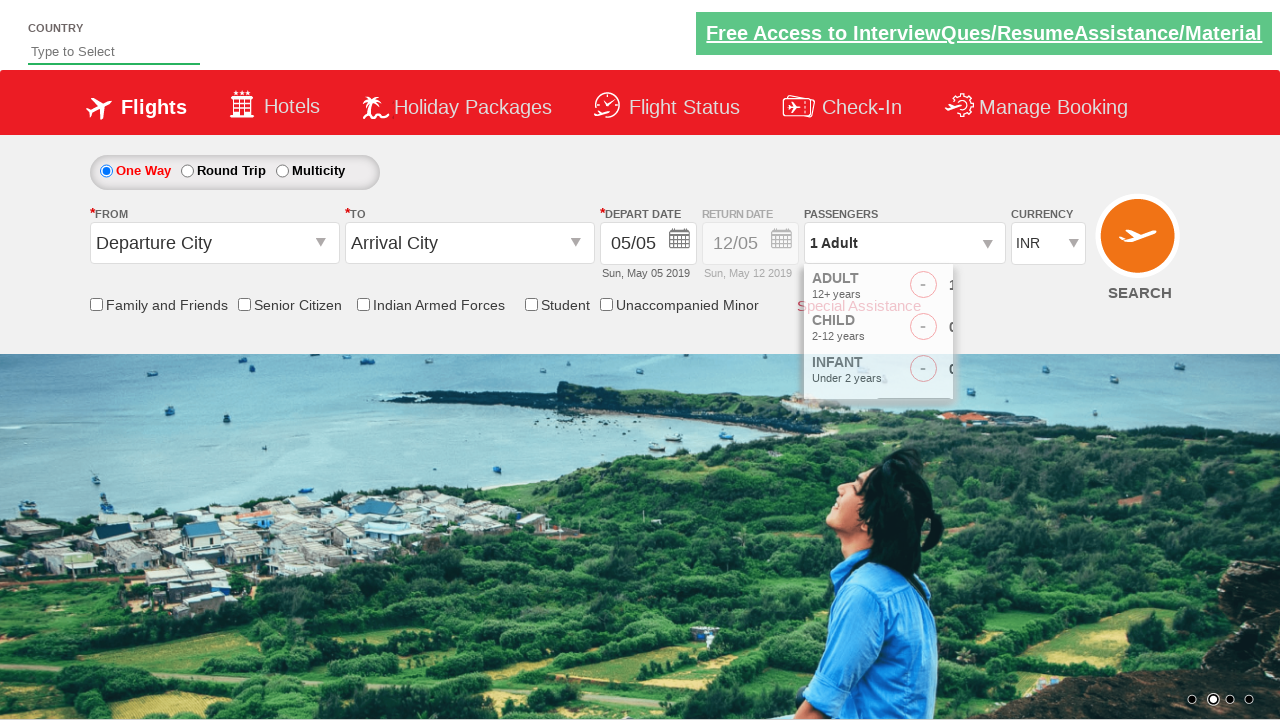

Increment adult button became visible
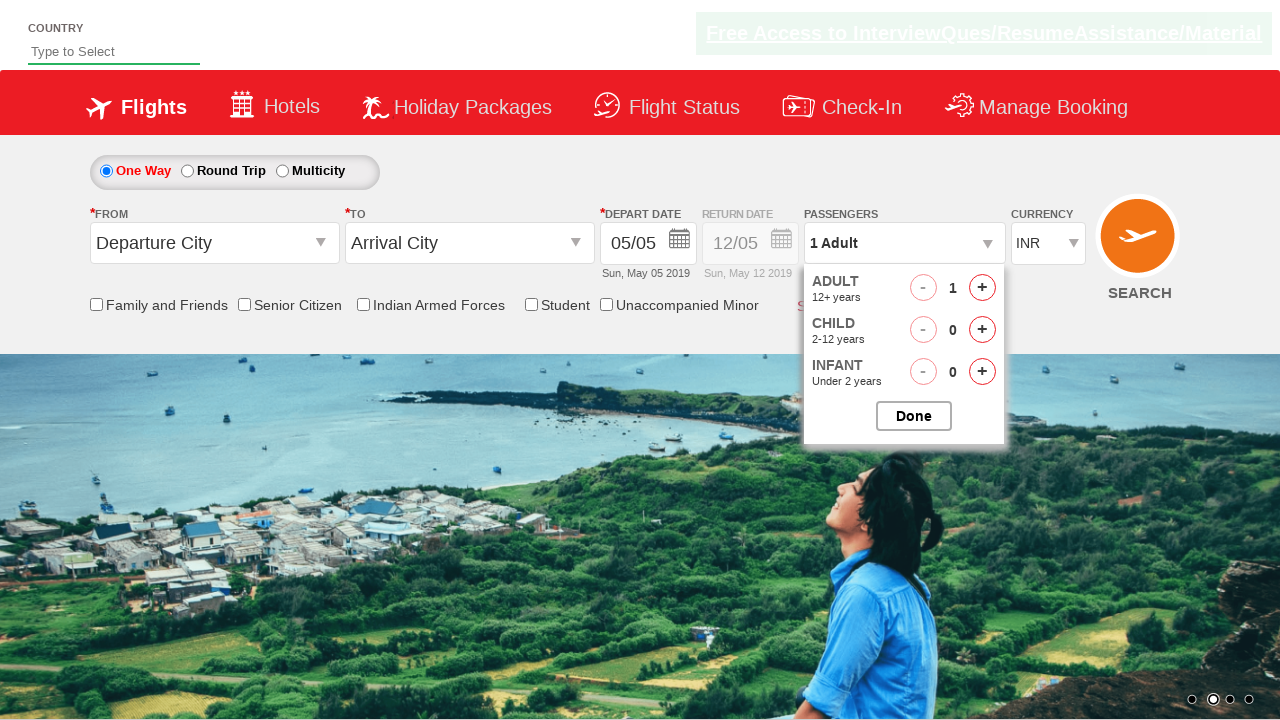

Clicked increment adult button (iteration 1 of 4) at (982, 288) on #hrefIncAdt
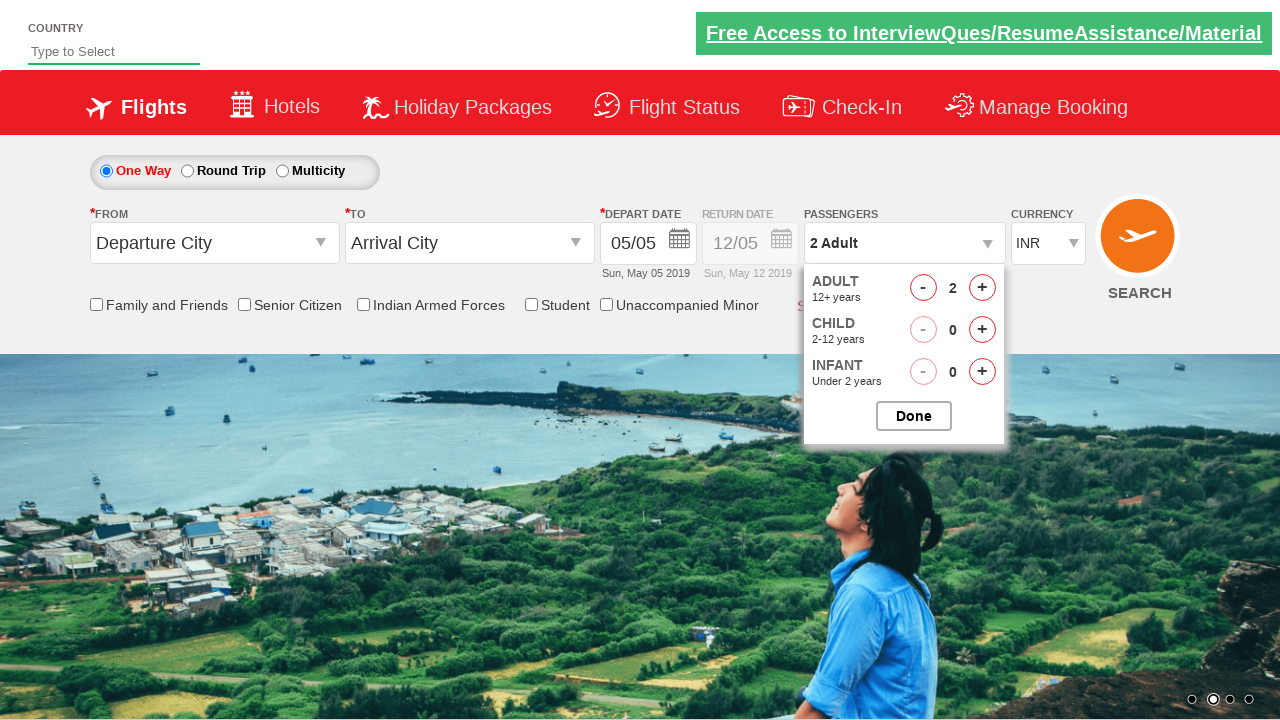

Clicked increment adult button (iteration 2 of 4) at (982, 288) on #hrefIncAdt
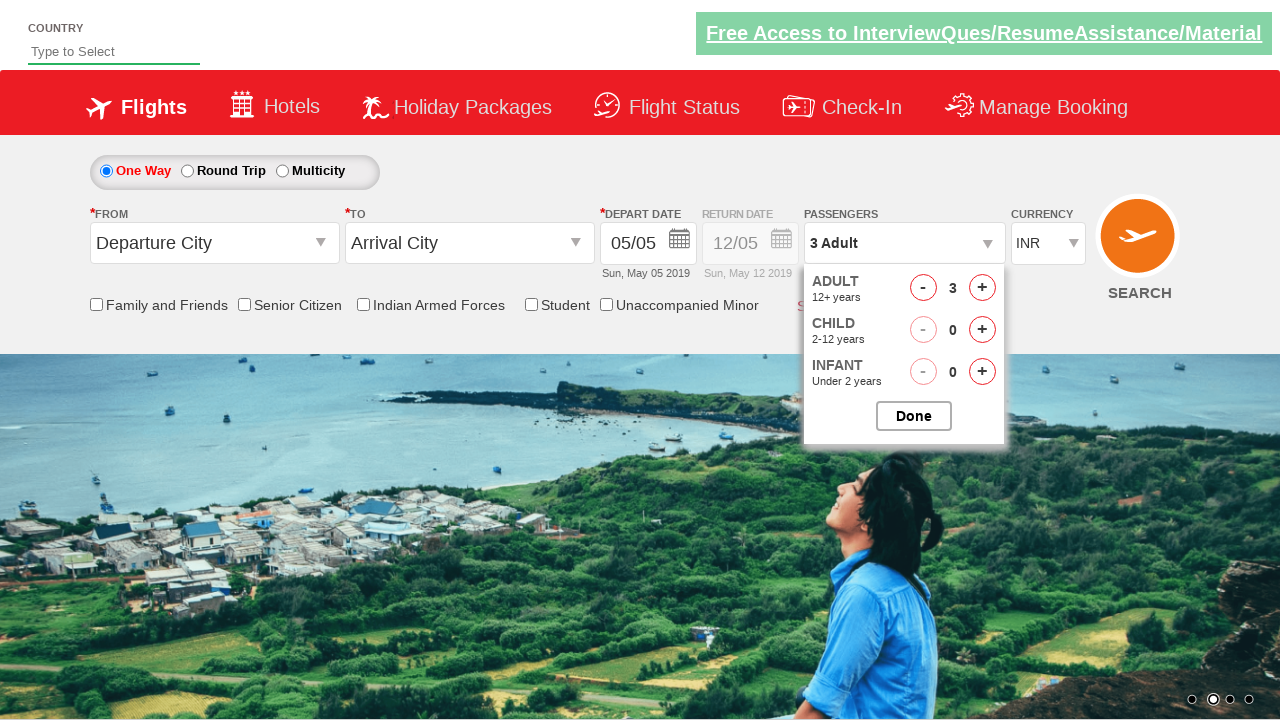

Clicked increment adult button (iteration 3 of 4) at (982, 288) on #hrefIncAdt
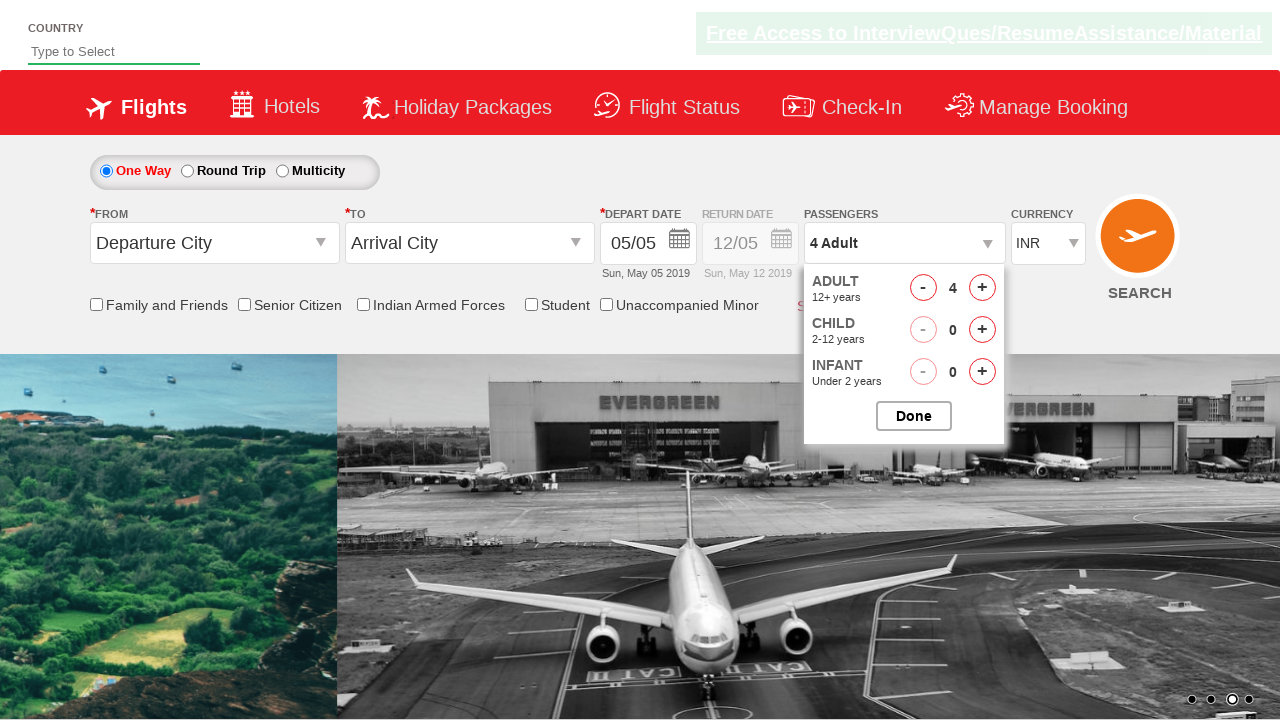

Clicked increment adult button (iteration 4 of 4) at (982, 288) on #hrefIncAdt
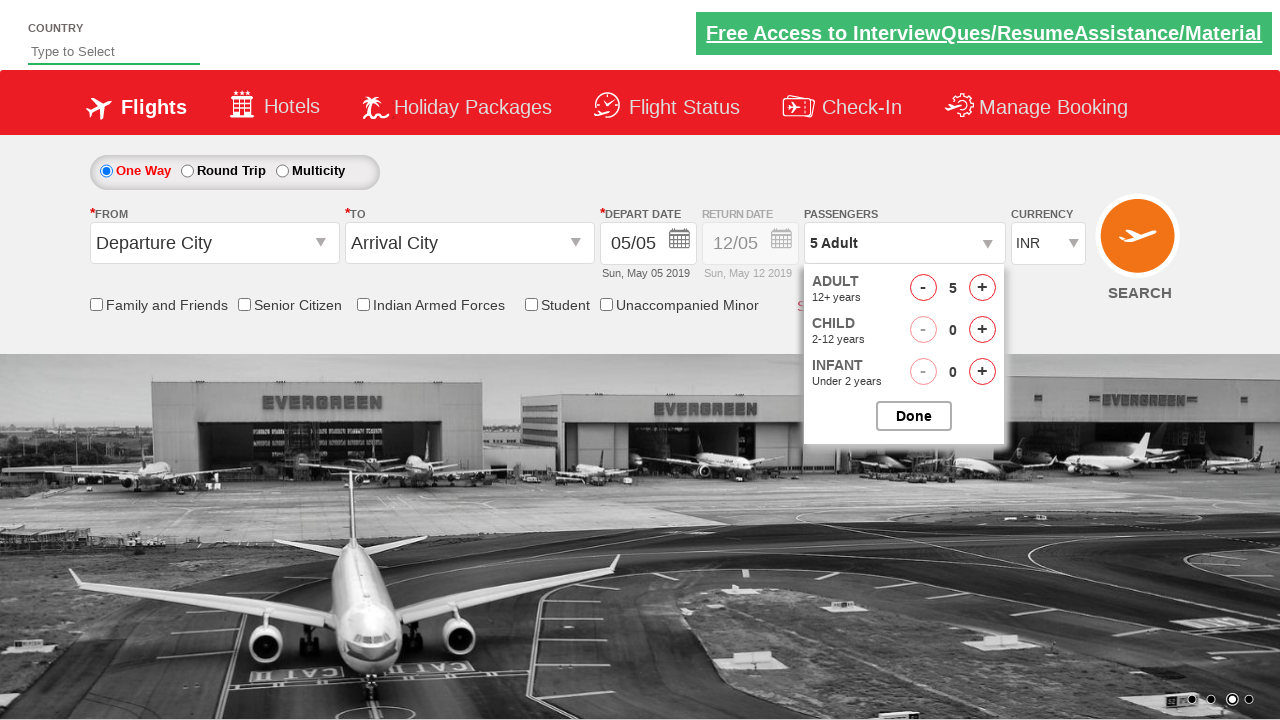

Clicked button to close passenger options dropdown at (914, 416) on #btnclosepaxoption
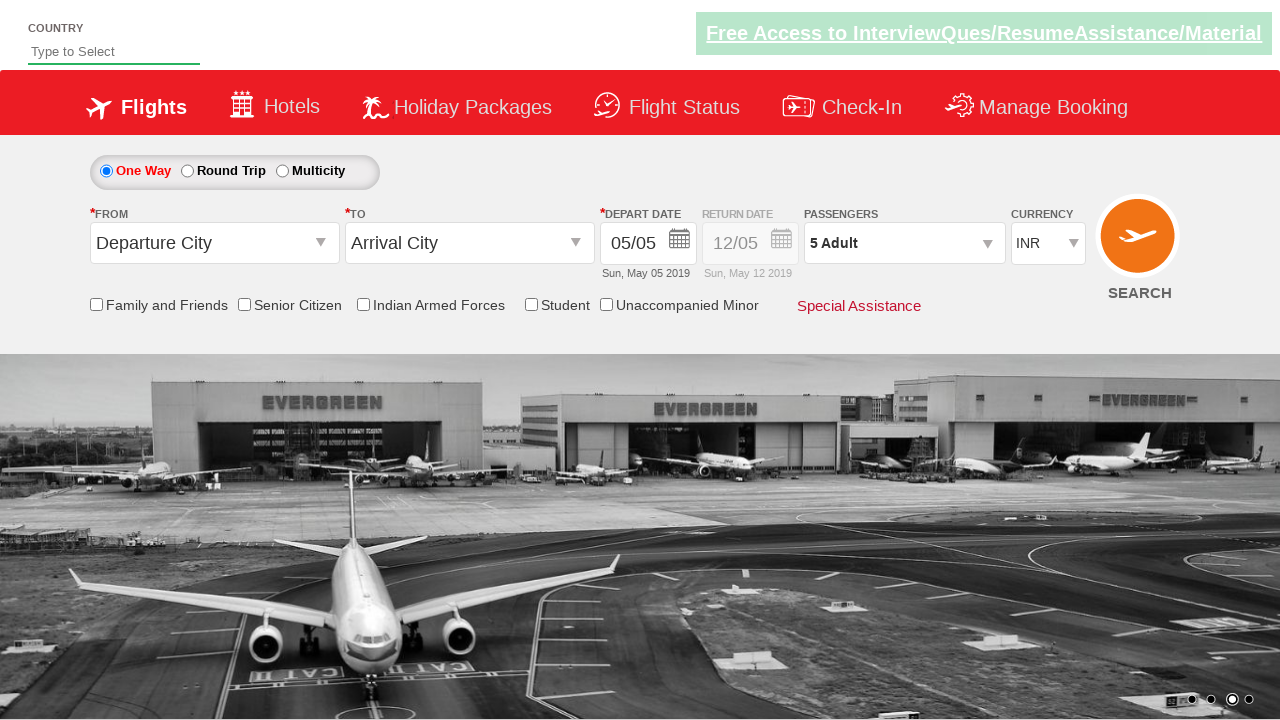

Dropdown closed and passenger info field is ready
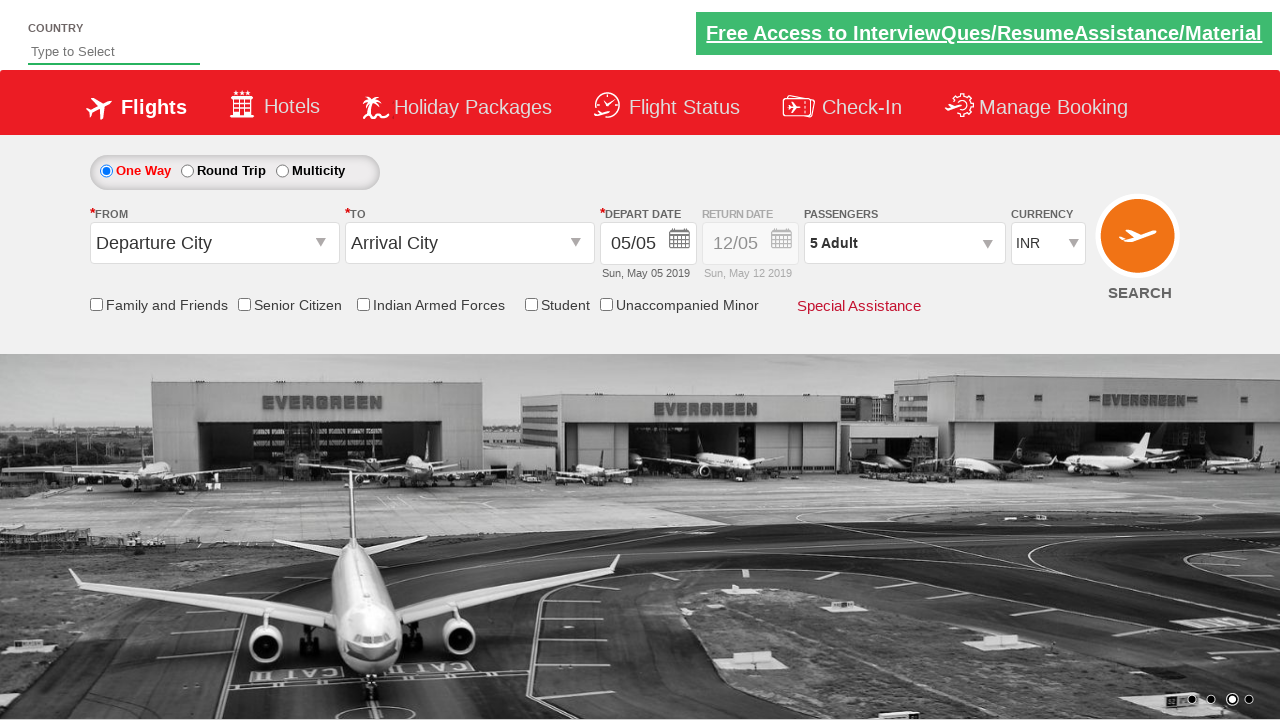

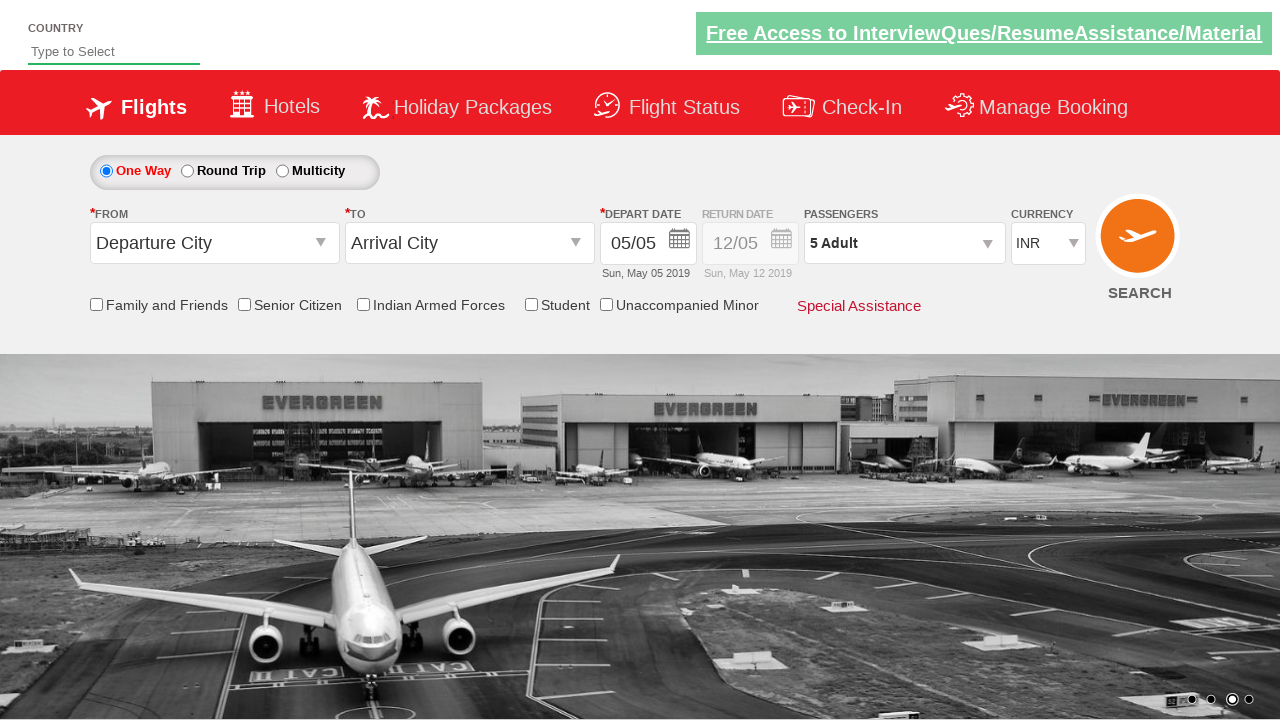